Tests scrolling functionality using JavaScript to scroll to the submit button element

Starting URL: https://demo.automationtesting.in/Register.html

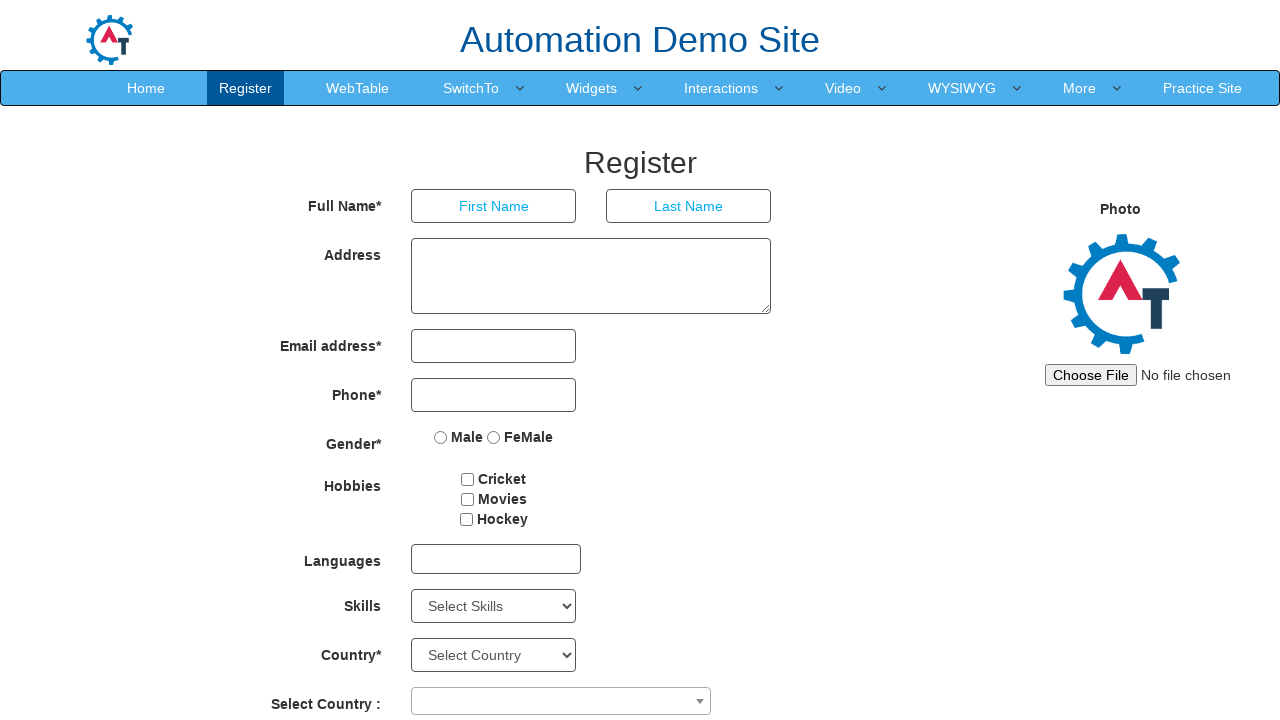

Set viewport size to 1920x1080
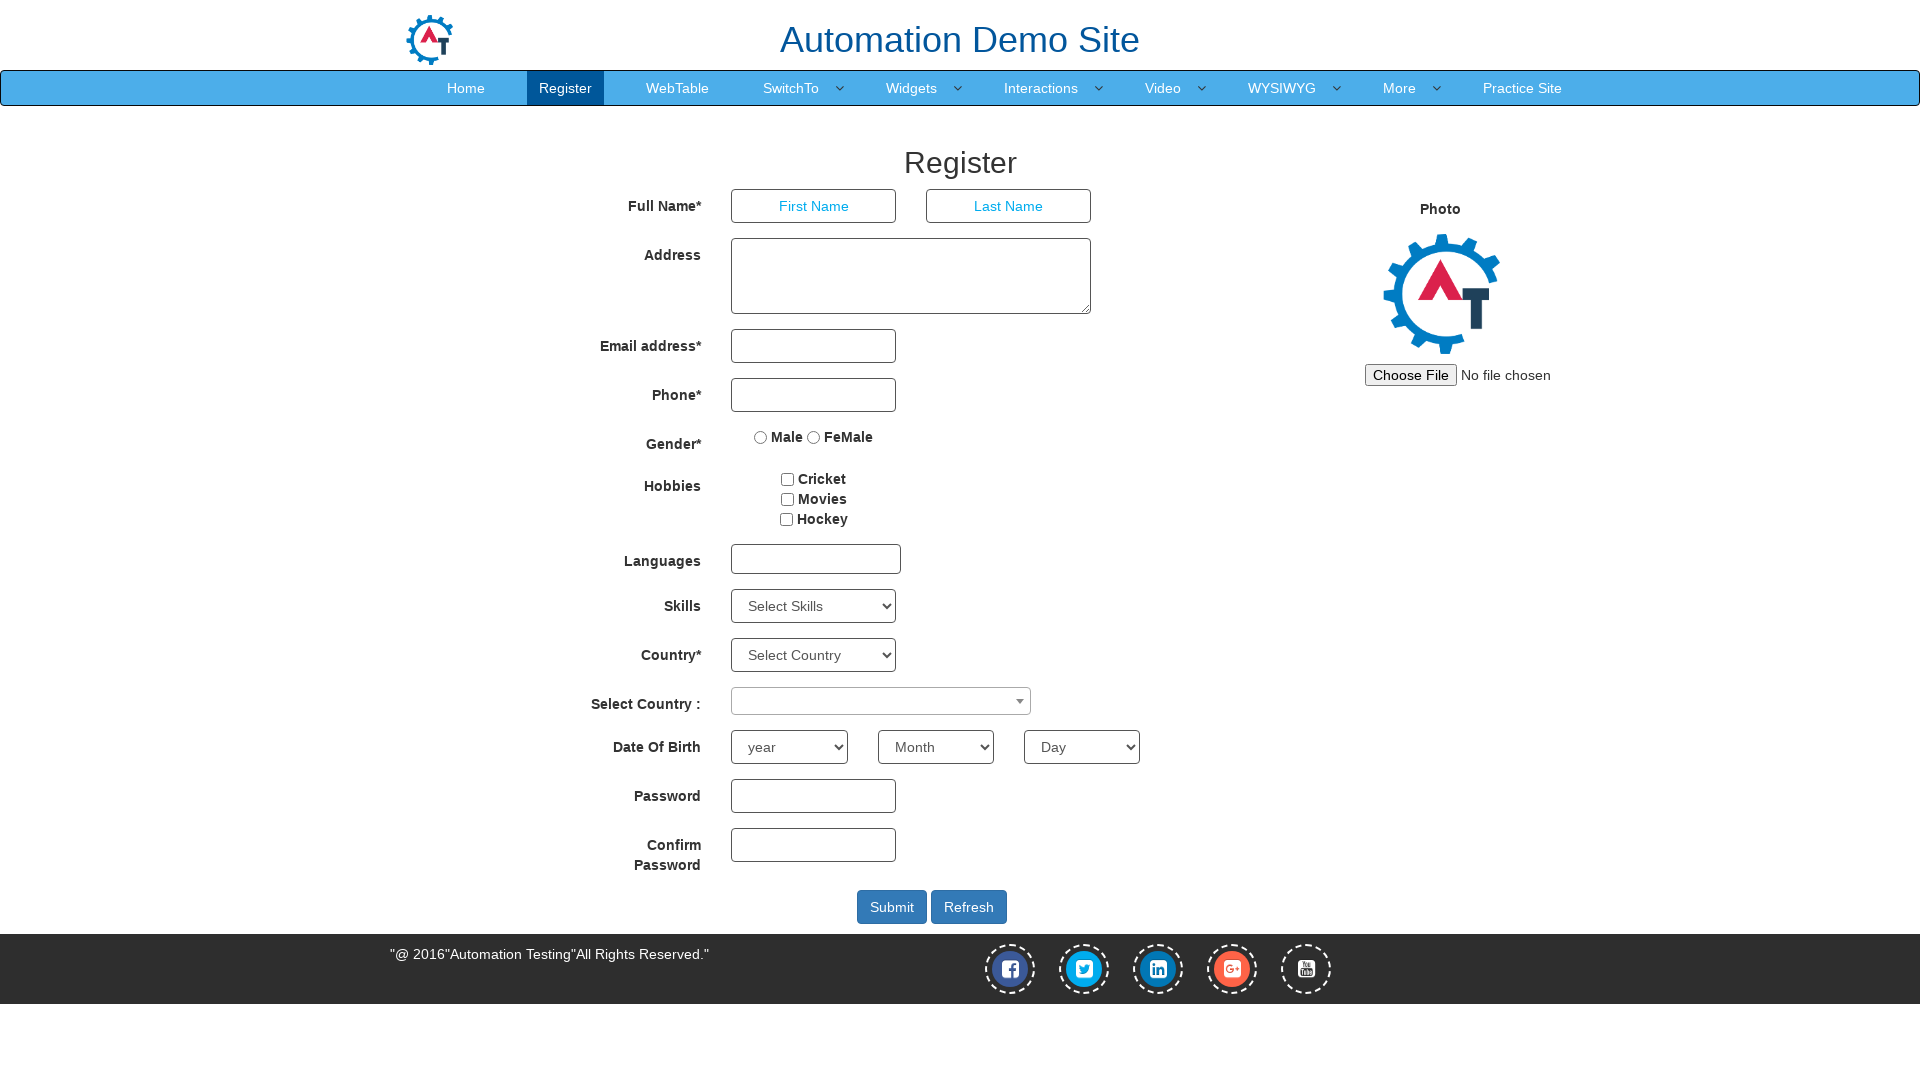

Password field is visible
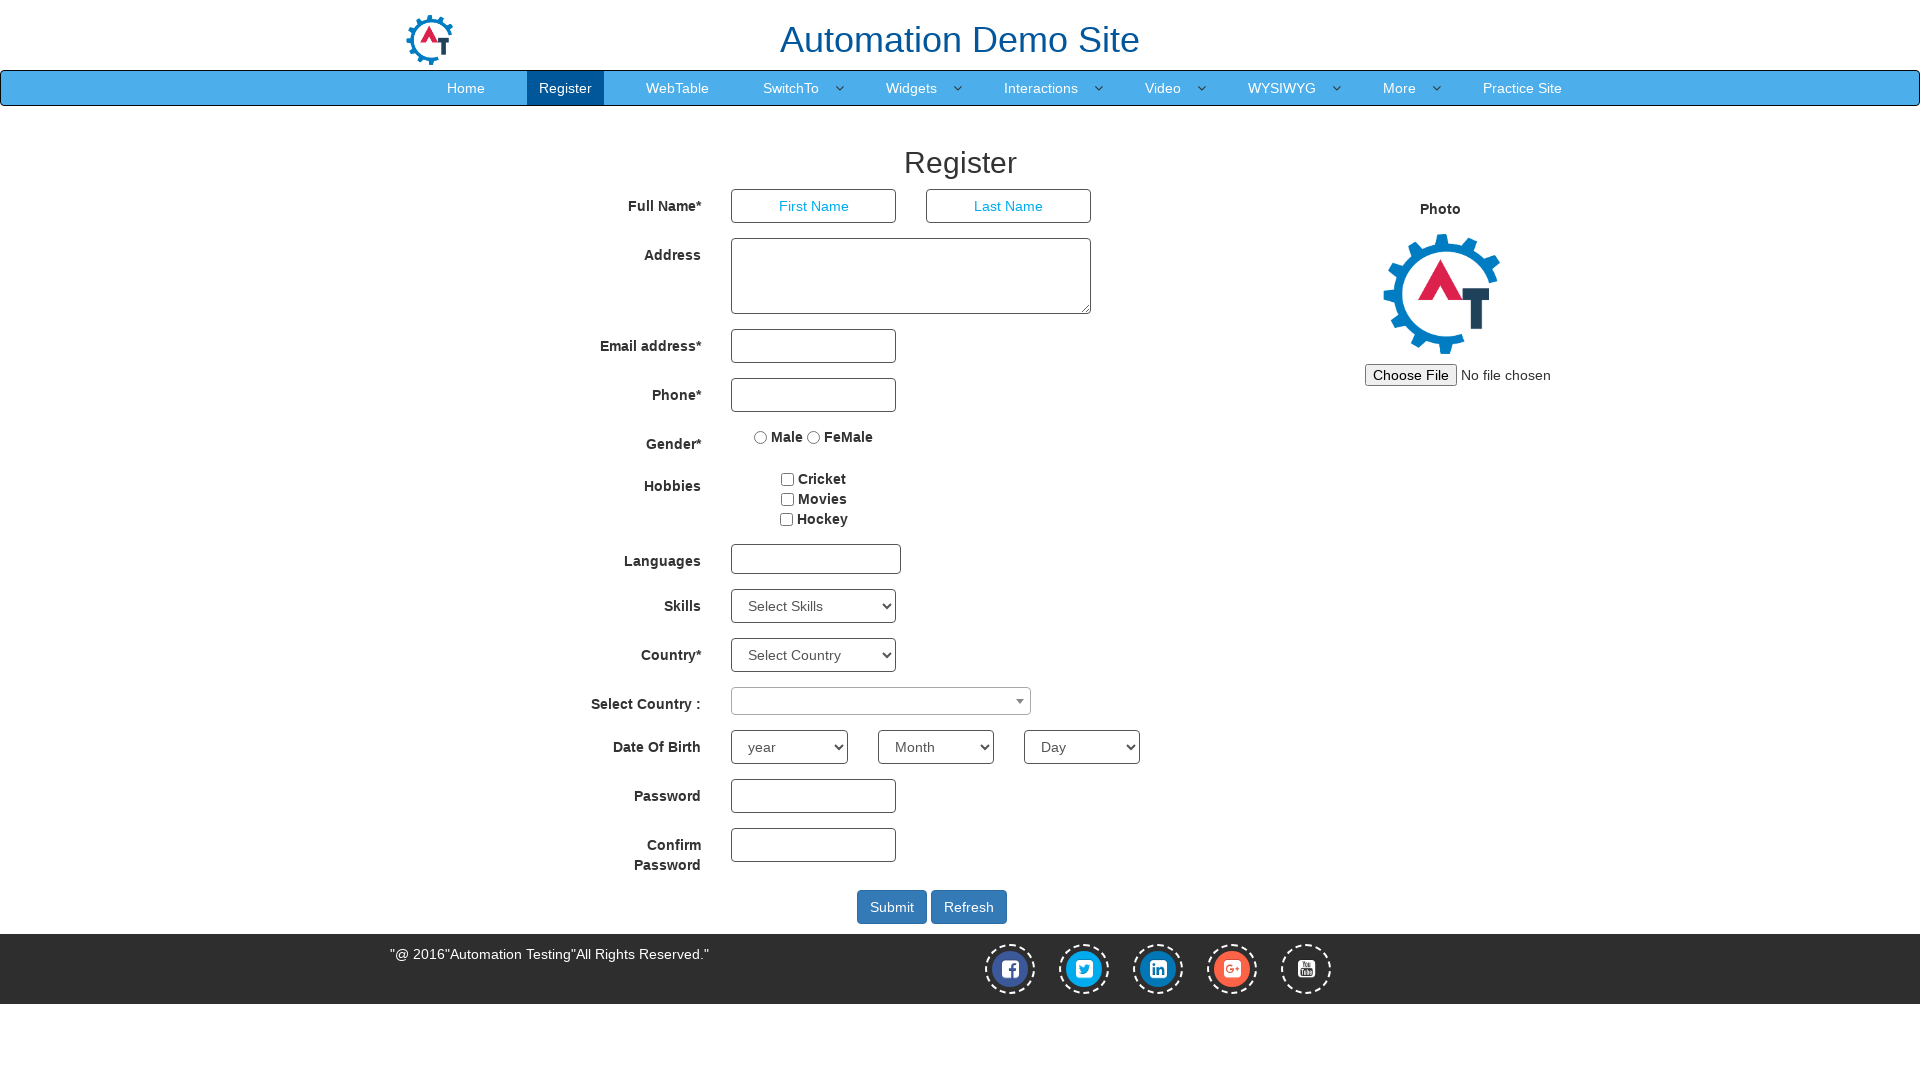

Scrolled submit button into view using JavaScript
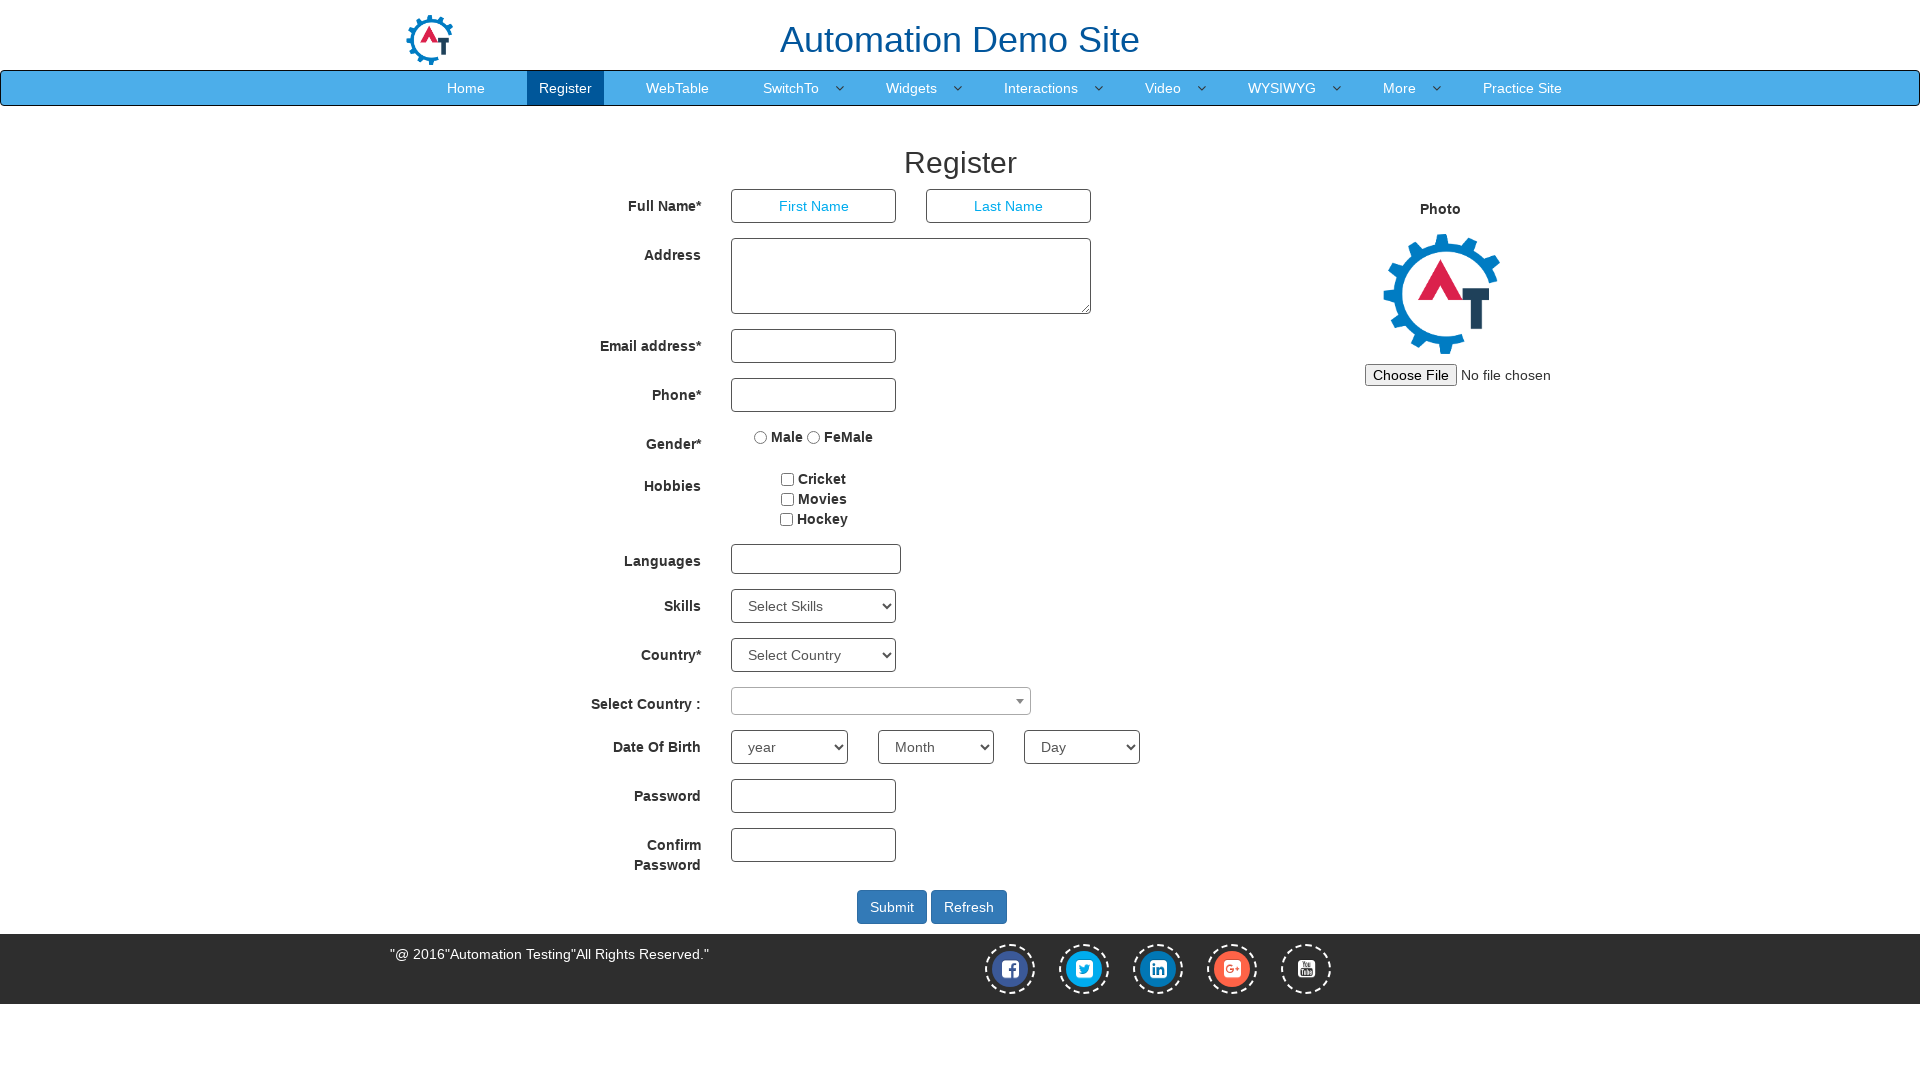

Verified submit button is visible after scroll
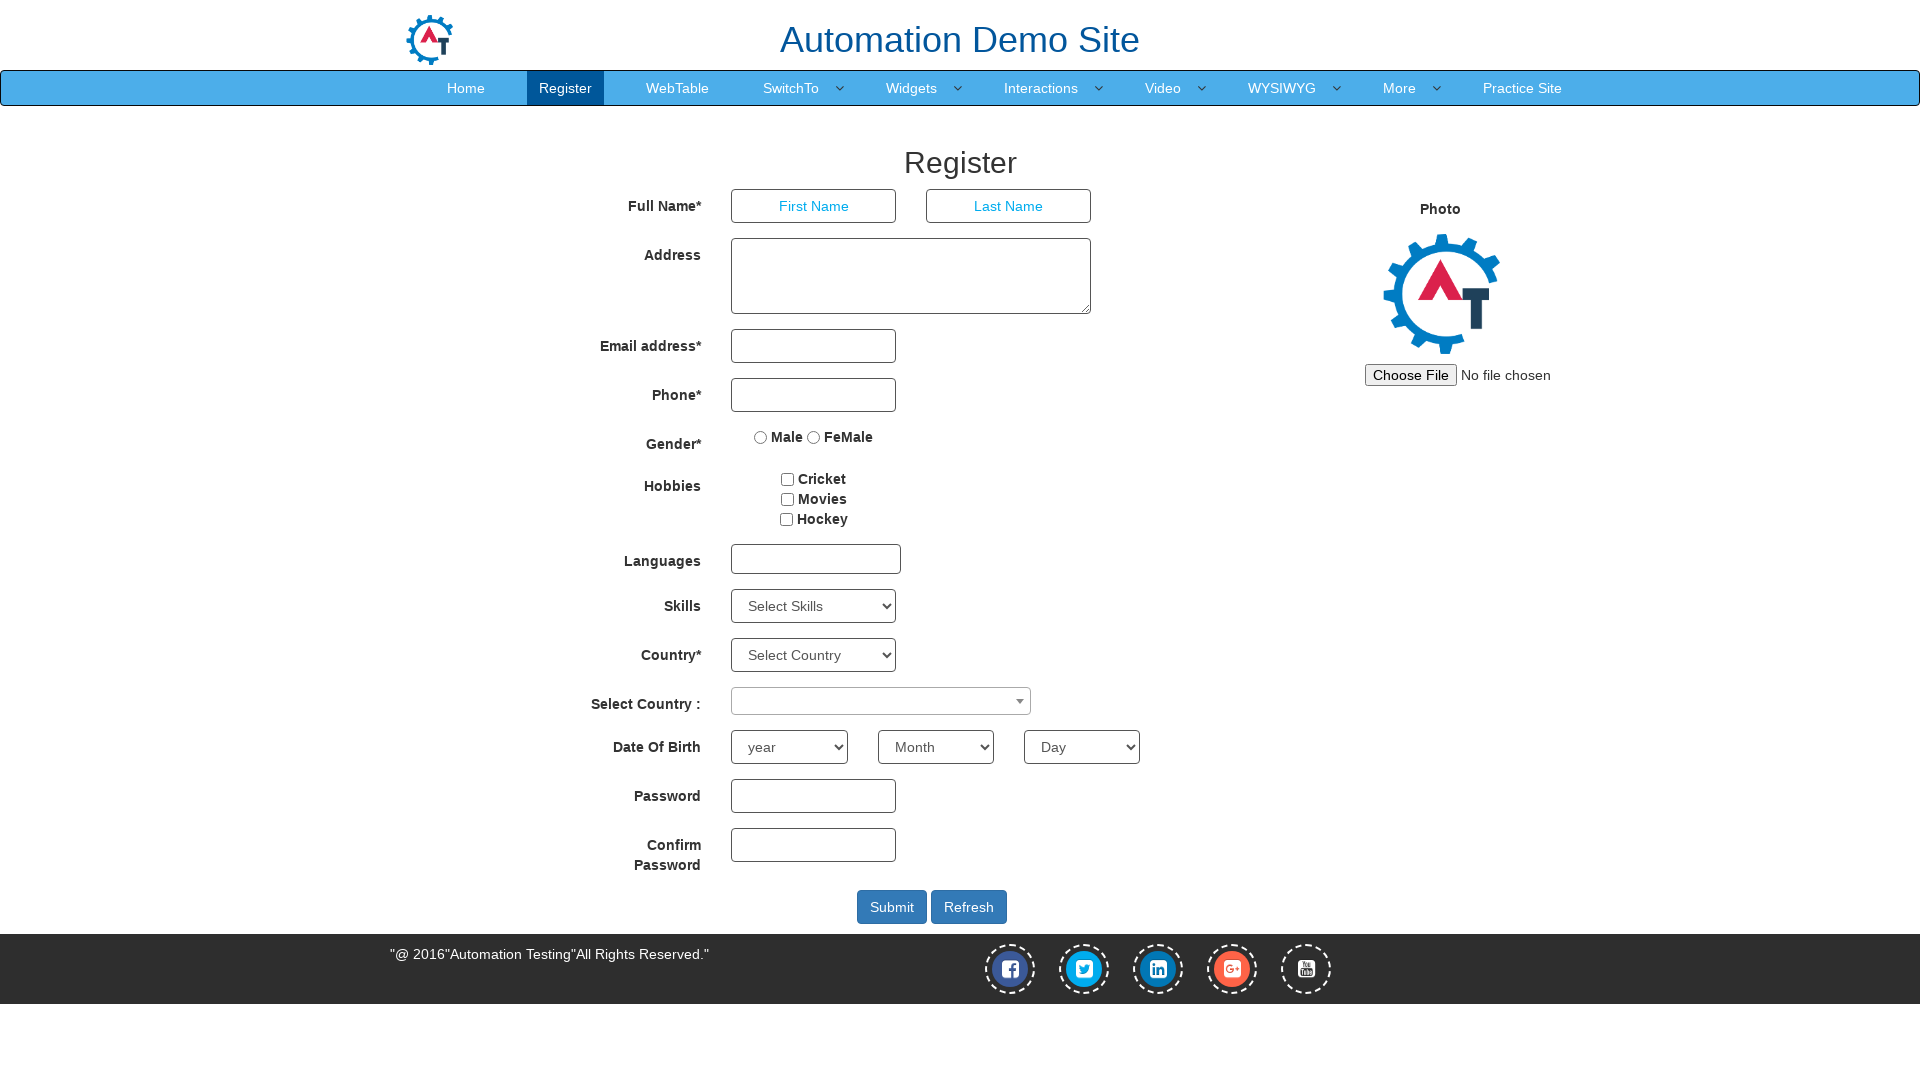

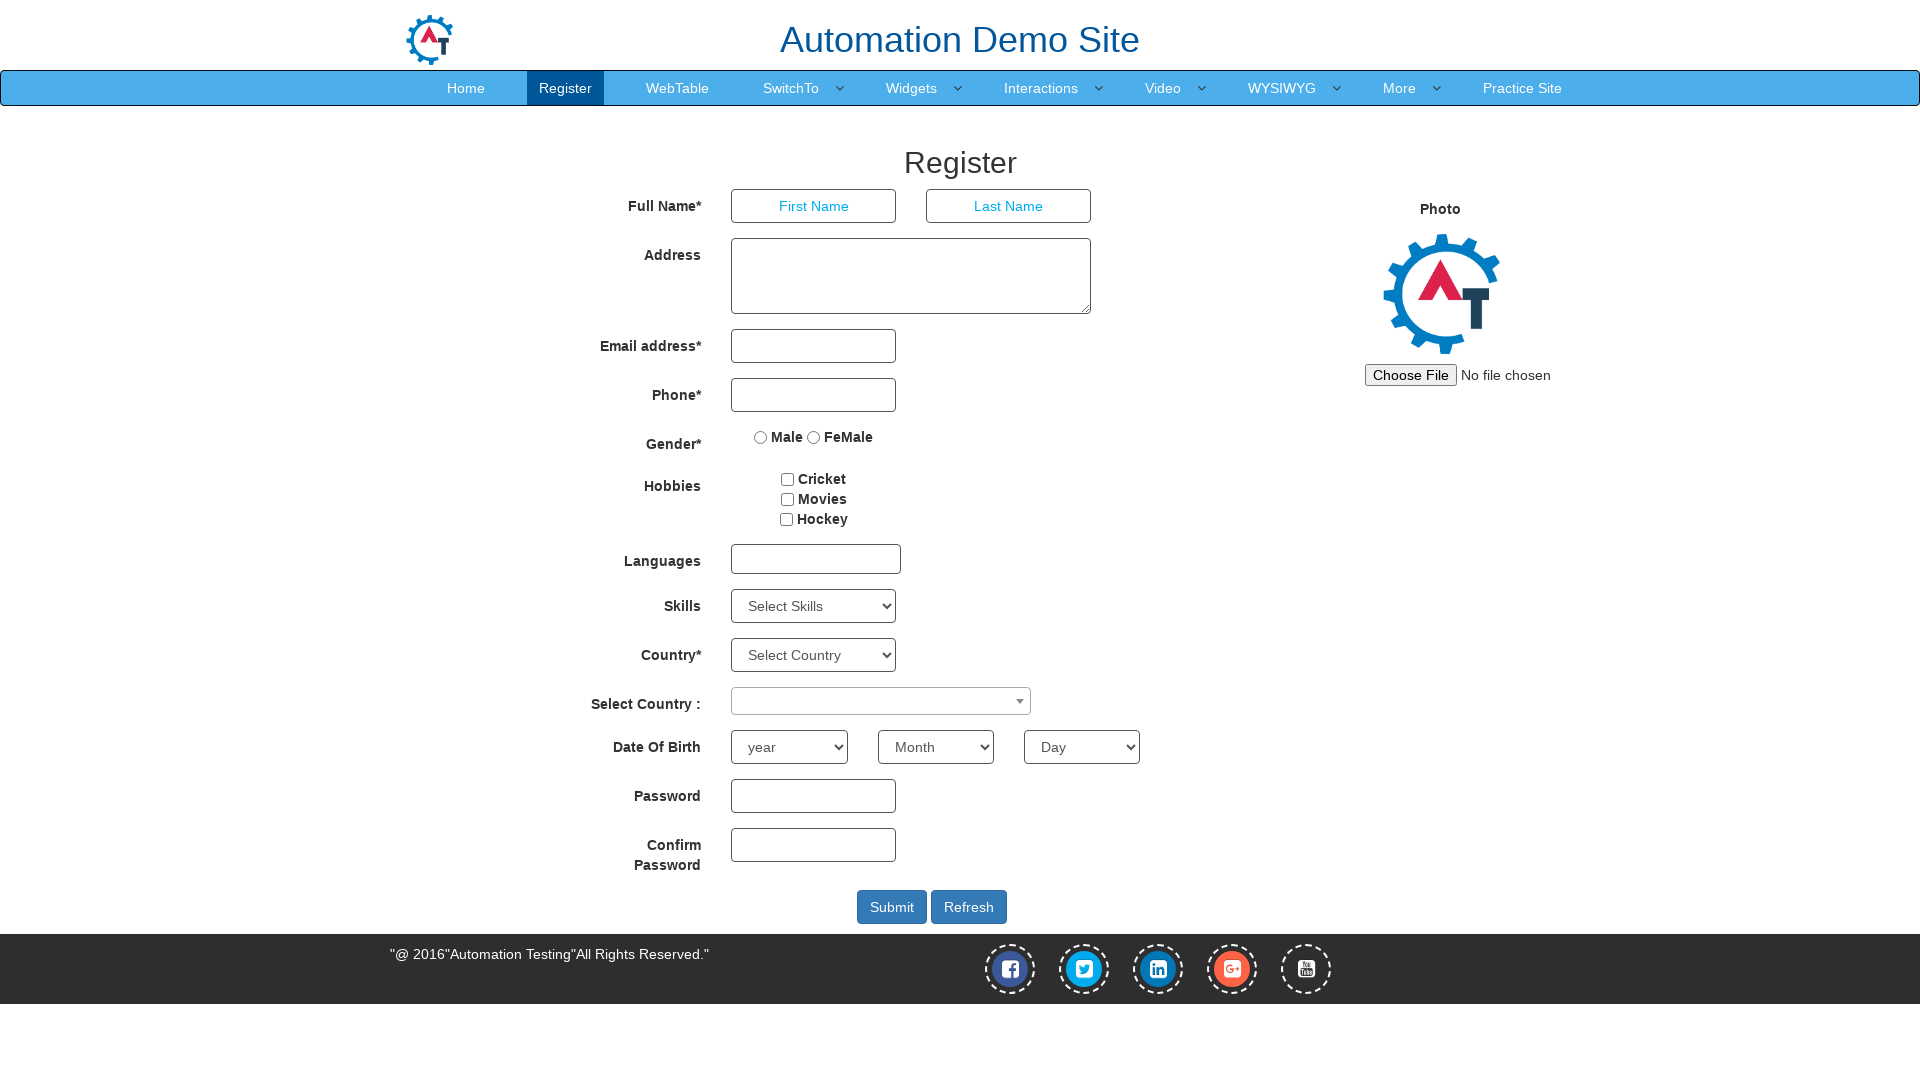